Navigates to a contact page and verifies the presence of reCAPTCHA elements including the container and iframe, checking for any error messages related to invalid site keys.

Starting URL: https://somersetwindowcleaning.co.uk/get-in-touch

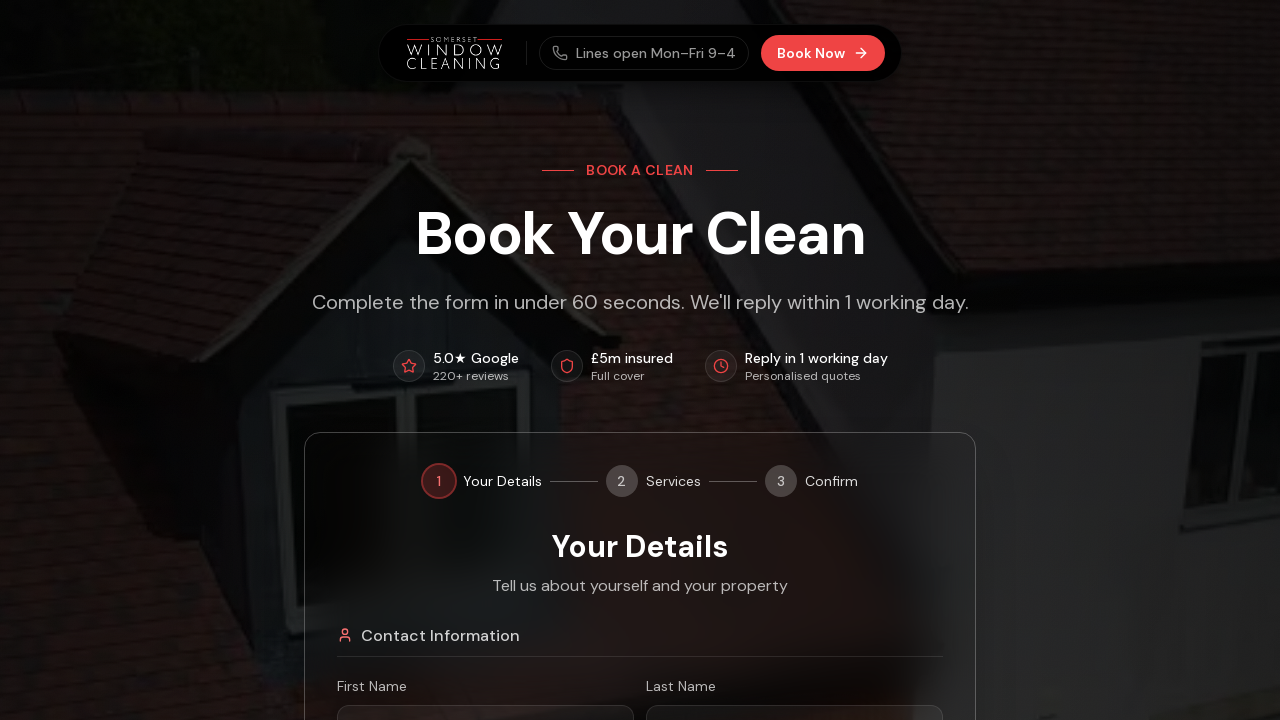

Navigated to contact page
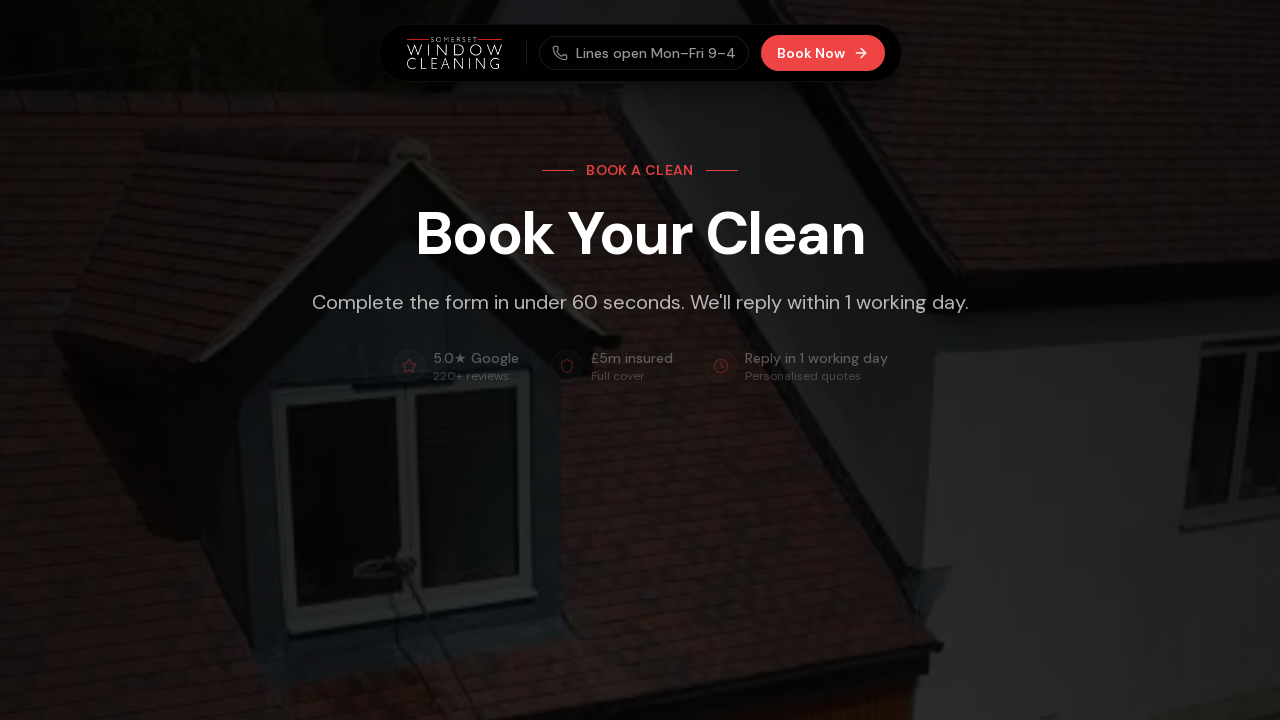

Waited for page to reach network idle state
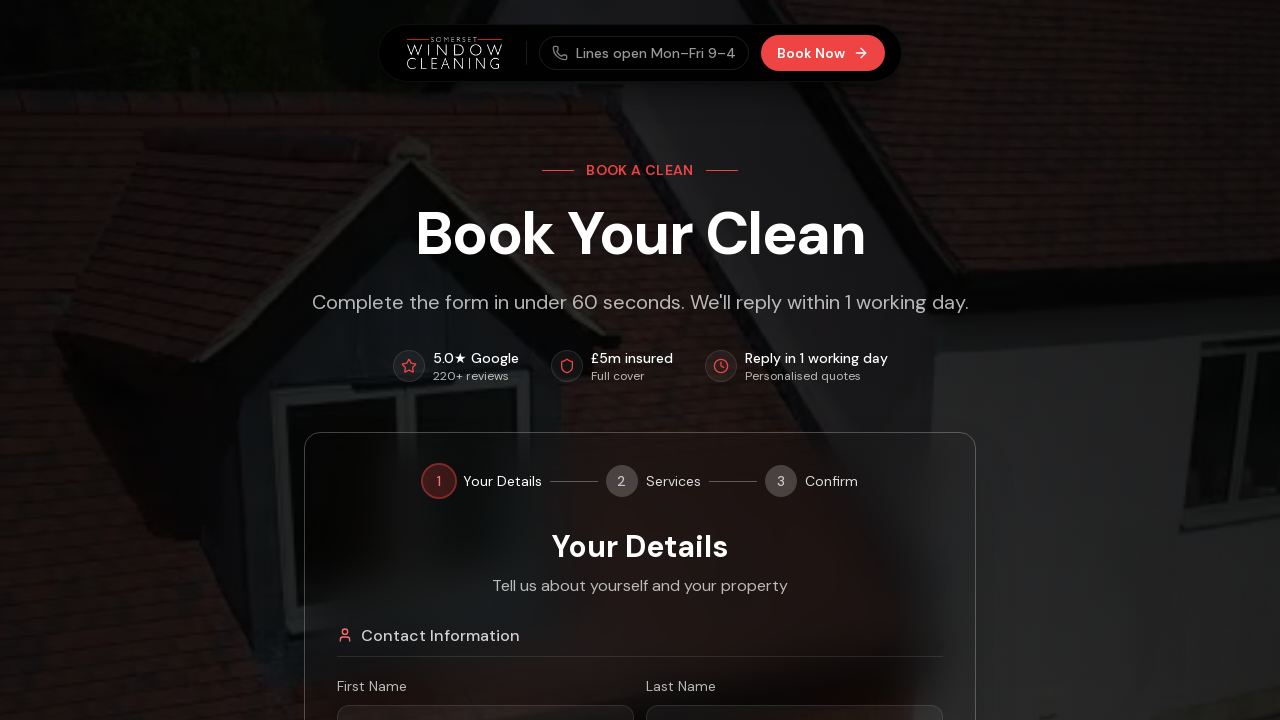

Located reCAPTCHA container element
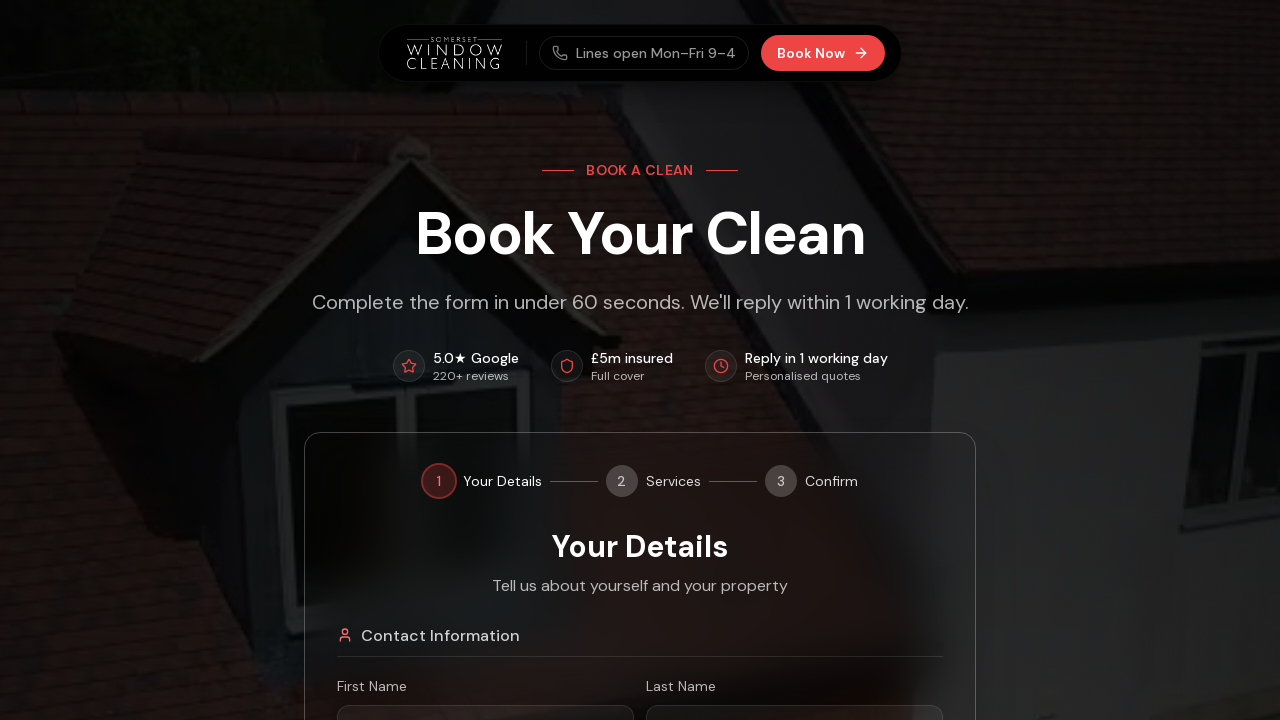

Located reCAPTCHA iframe element
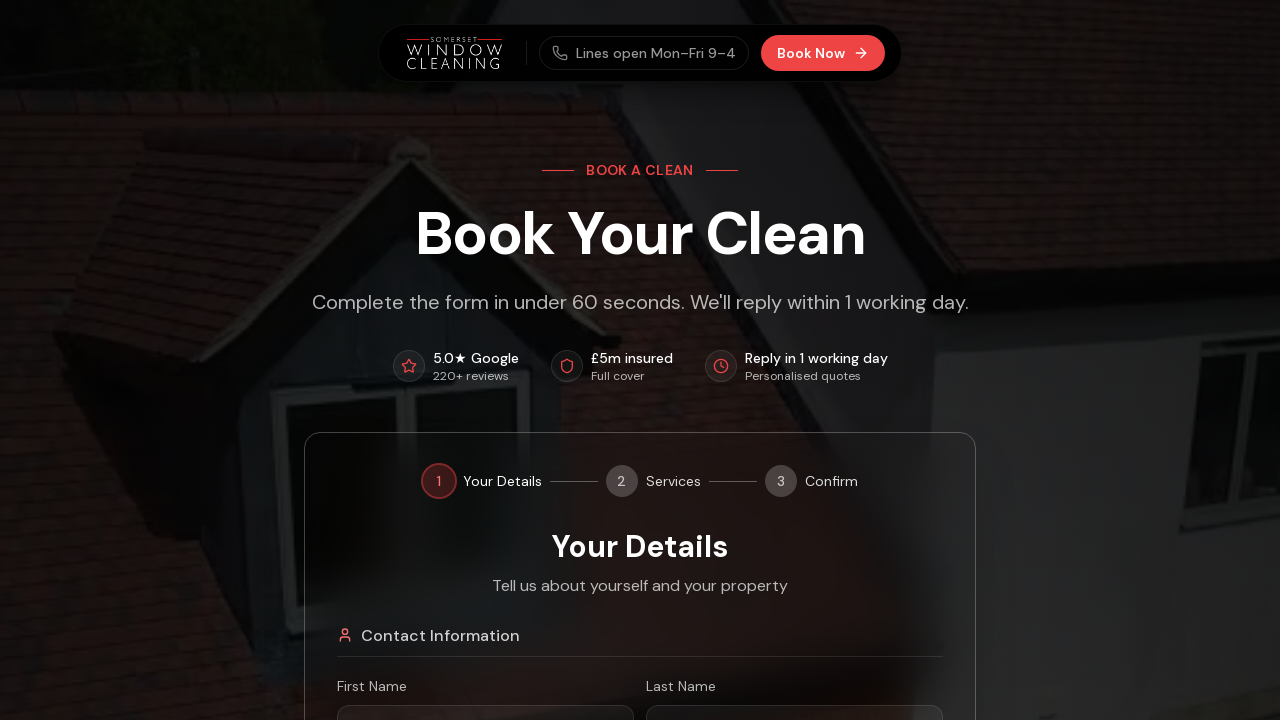

Checked for reCAPTCHA error messages
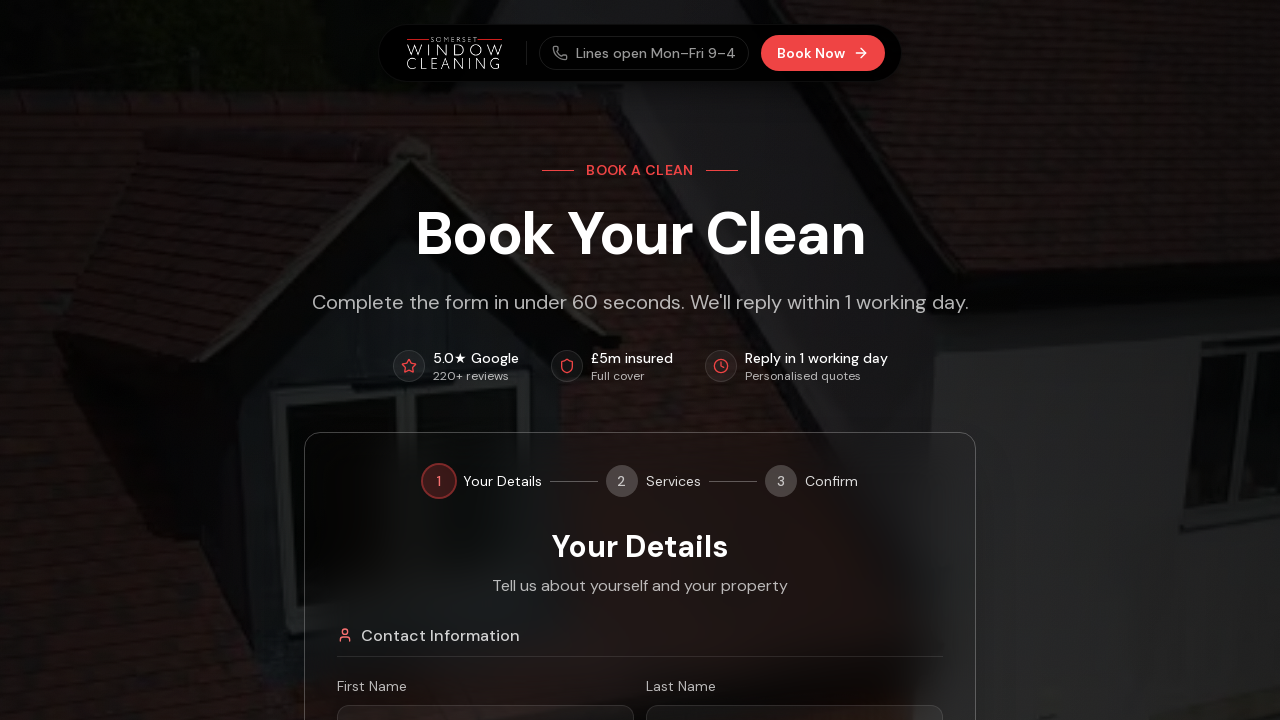

Checked for invalid site key error message
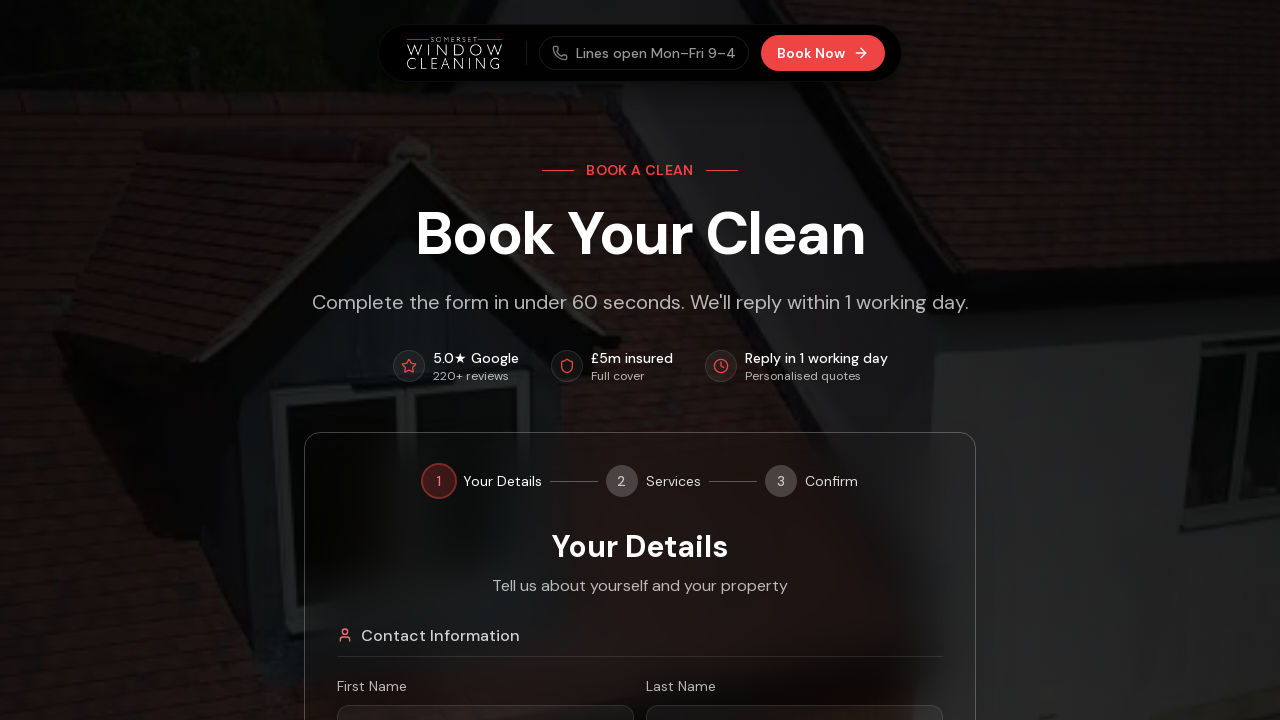

Waited 3 seconds for all elements to fully load
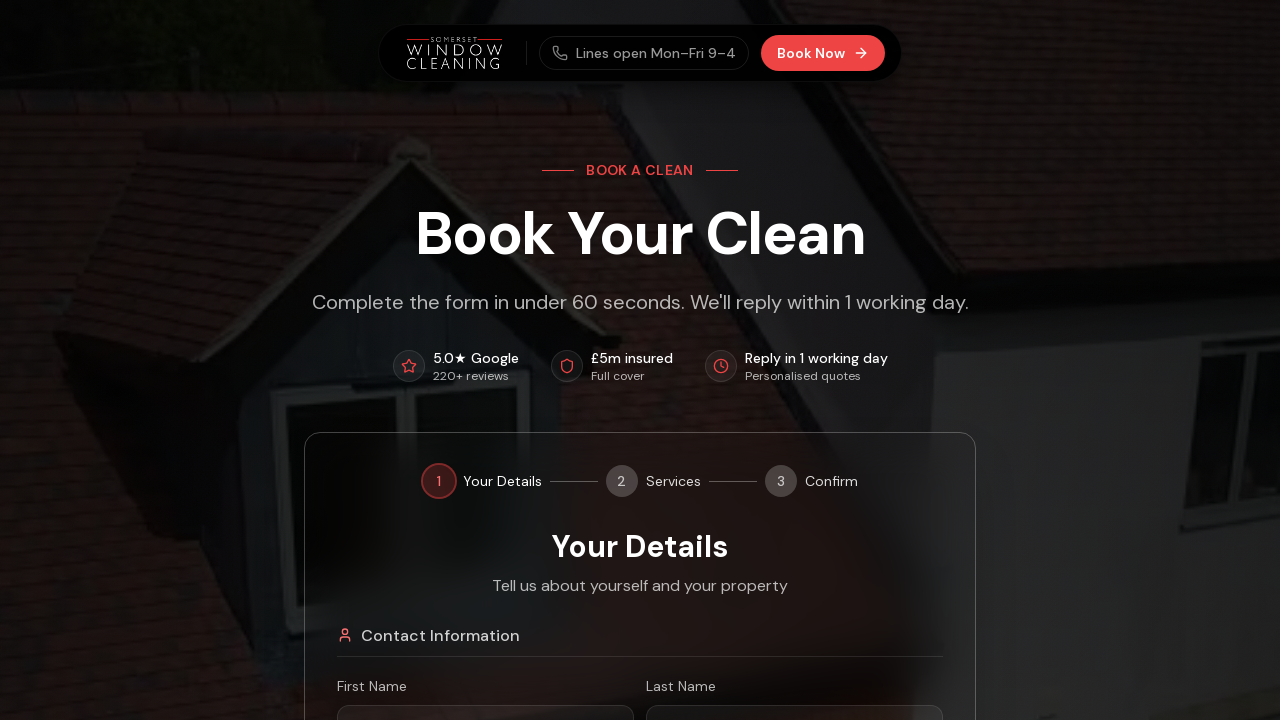

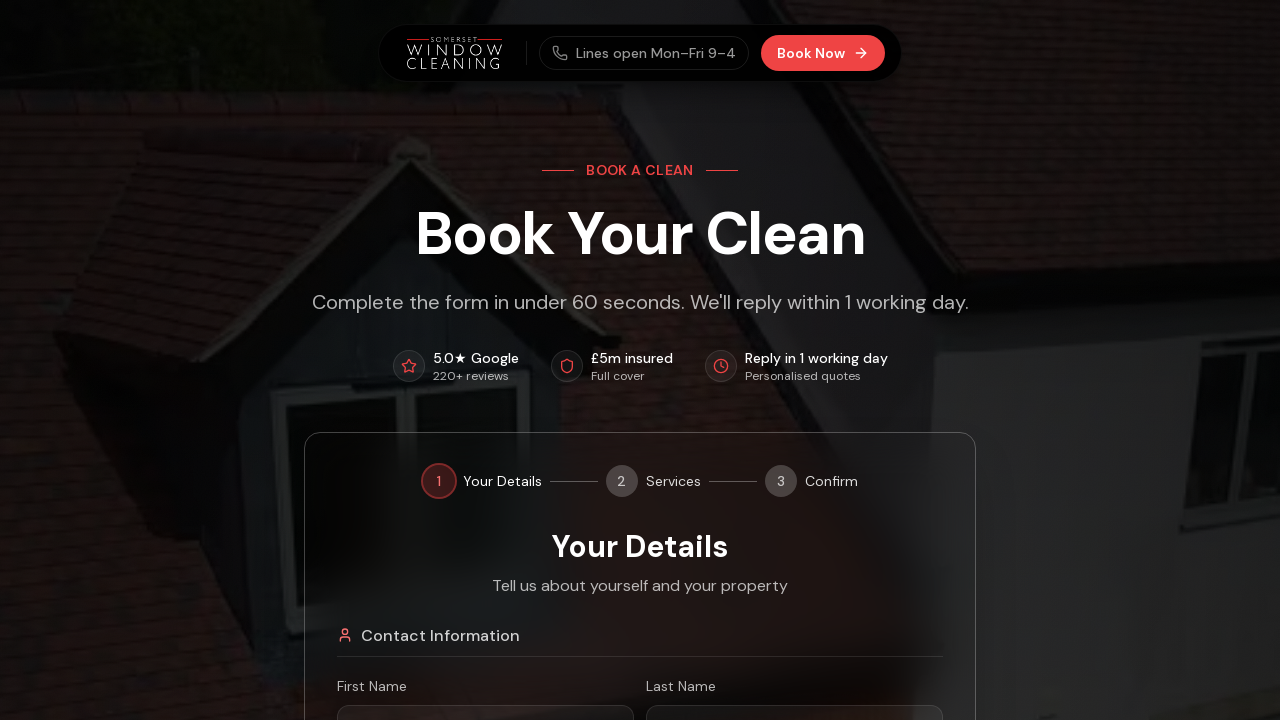